Tests the NiceHash profitability calculator by clicking through different time range filter buttons (1D, 1W, 1M) and verifying that profitability values are displayed for each selection.

Starting URL: https://www.nicehash.com/profitability-calculator/nvidia-gtx-1650-super

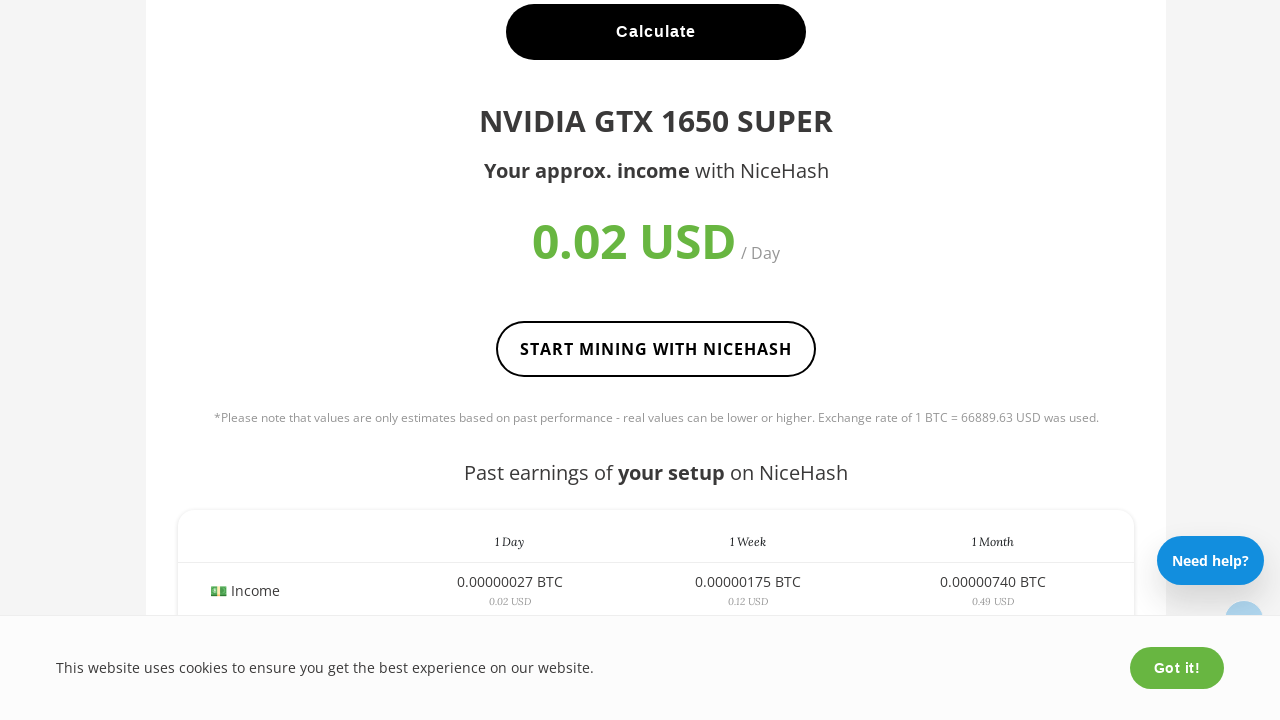

Waited for page to fully load (networkidle)
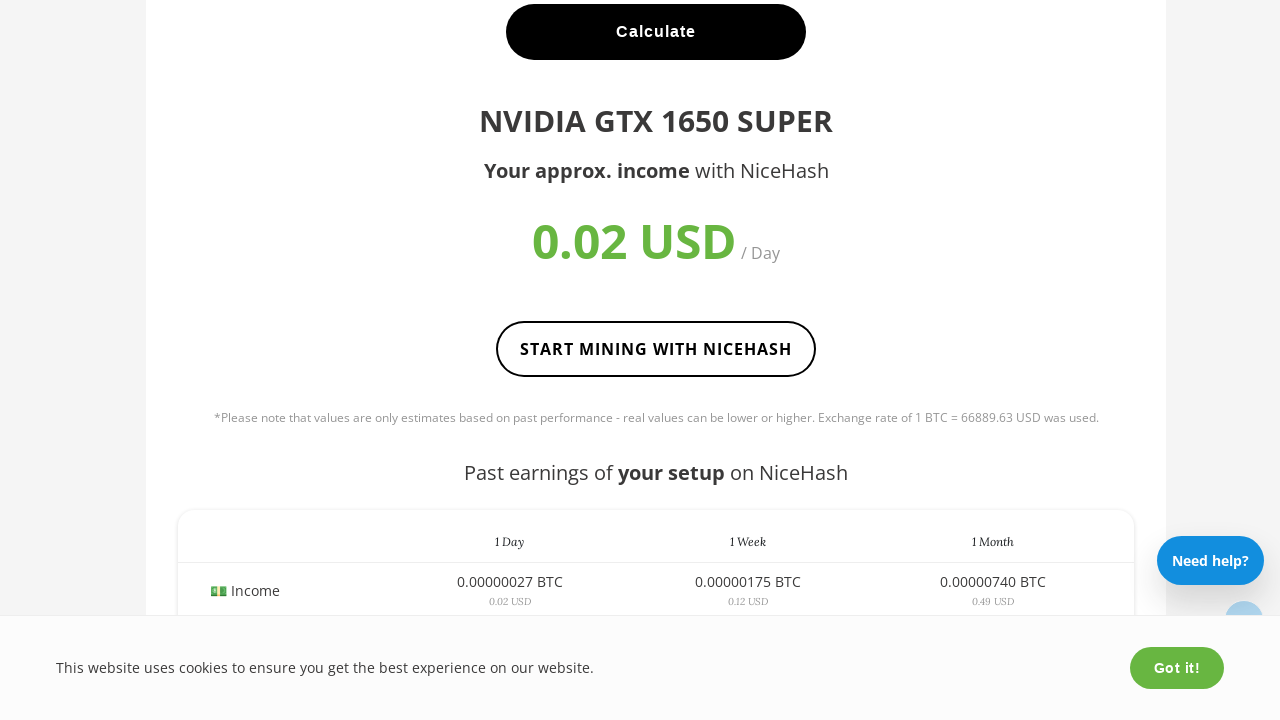

Filter buttons loaded and available
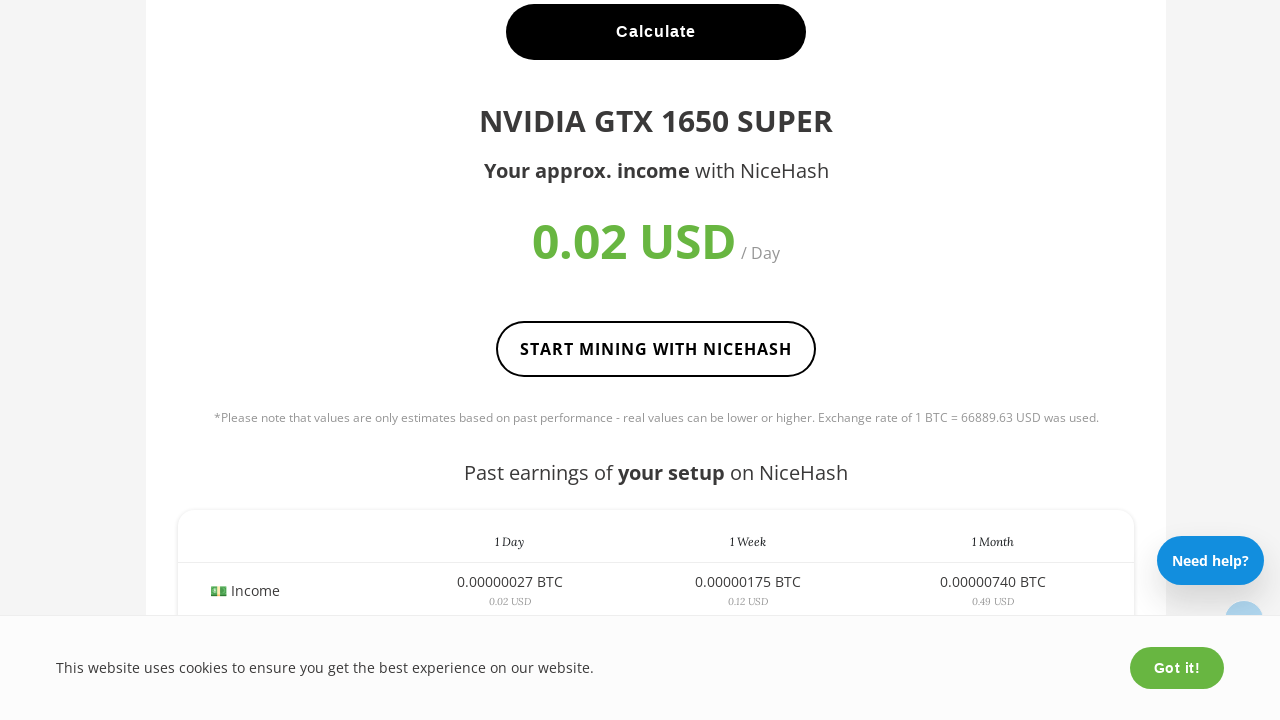

Clicked on 1D time range filter button at (1024, 361) on .filter:has-text('1D')
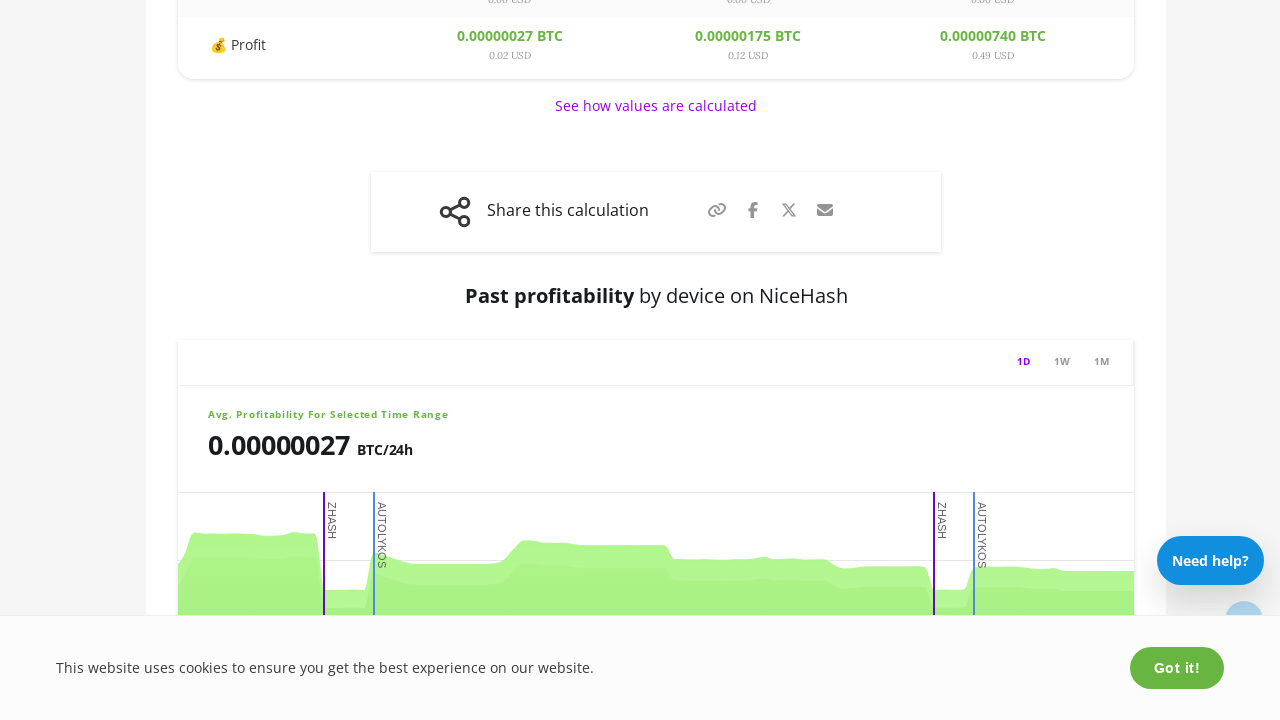

Waited 2 seconds for 1D data to update
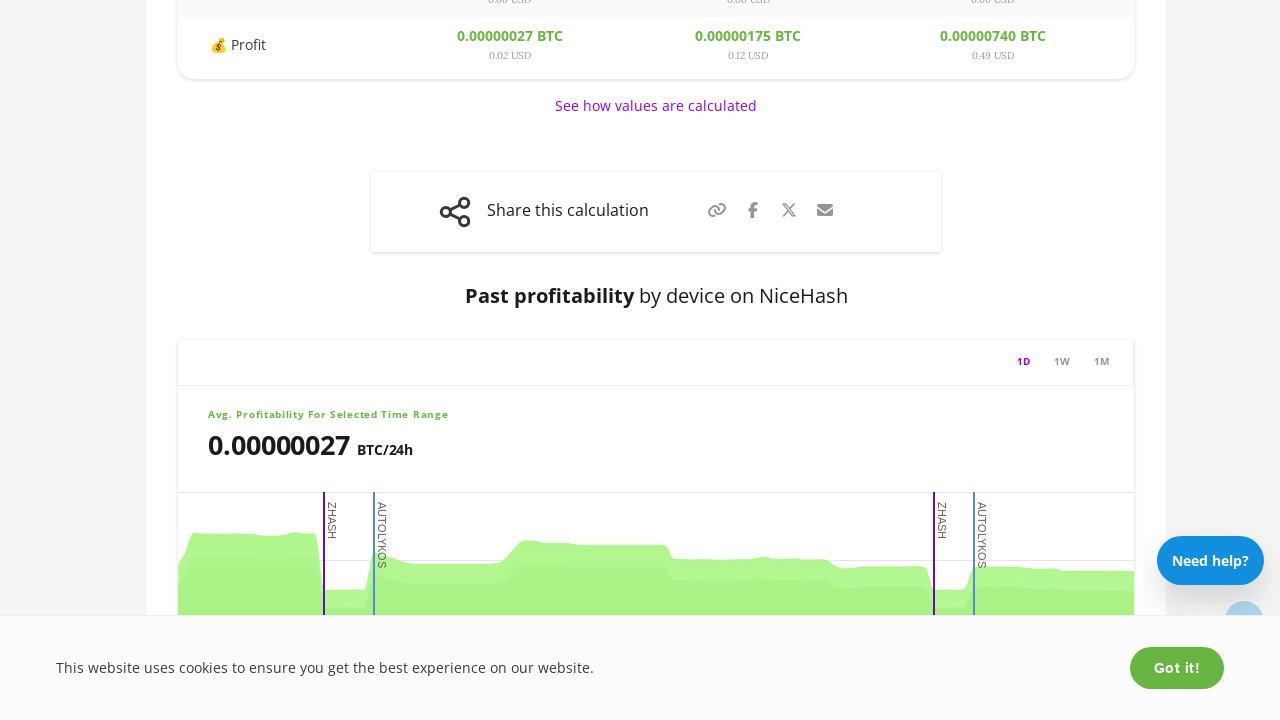

Profitability value displayed for 1D time range
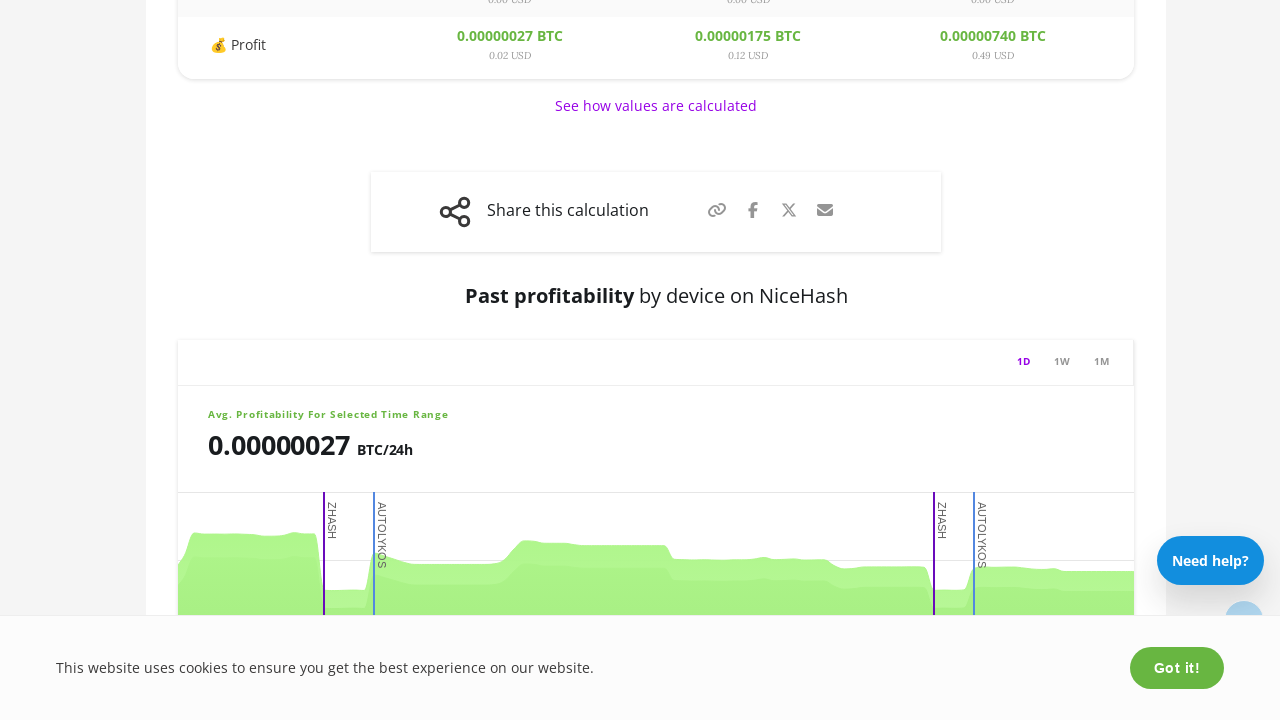

Clicked on 1W time range filter button at (1062, 361) on .filter:has-text('1W')
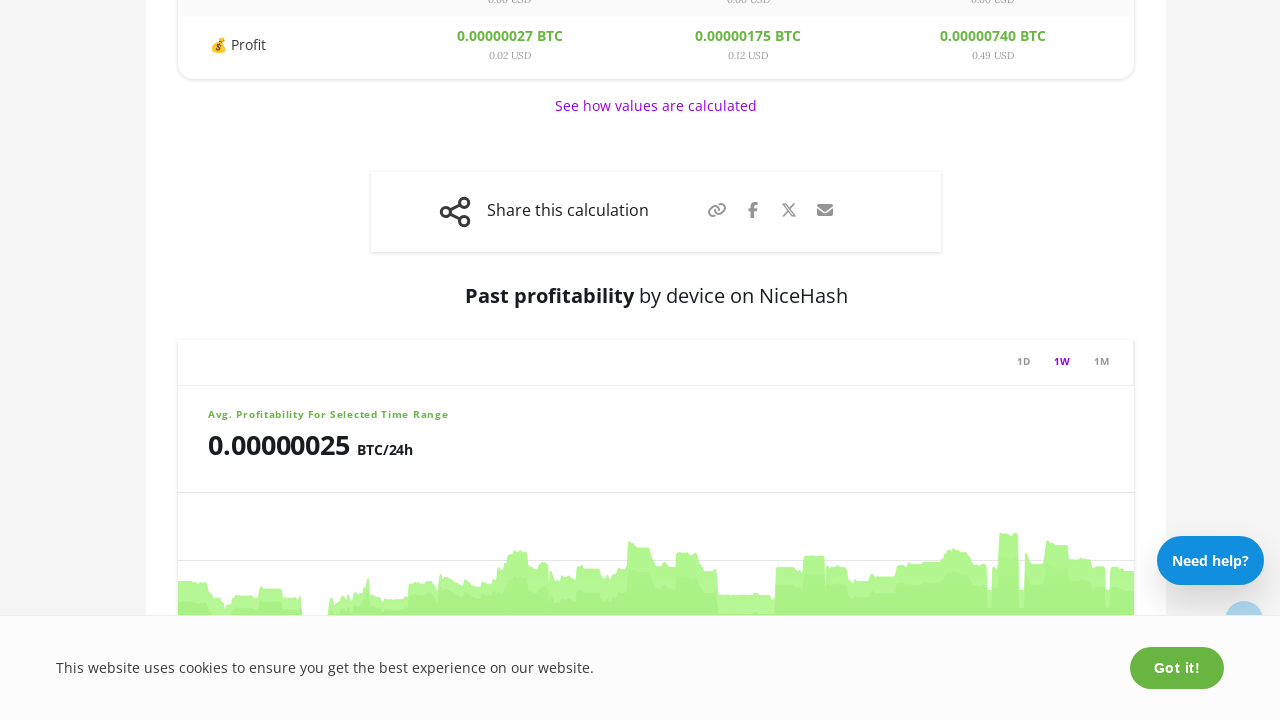

Waited 2 seconds for 1W data to update
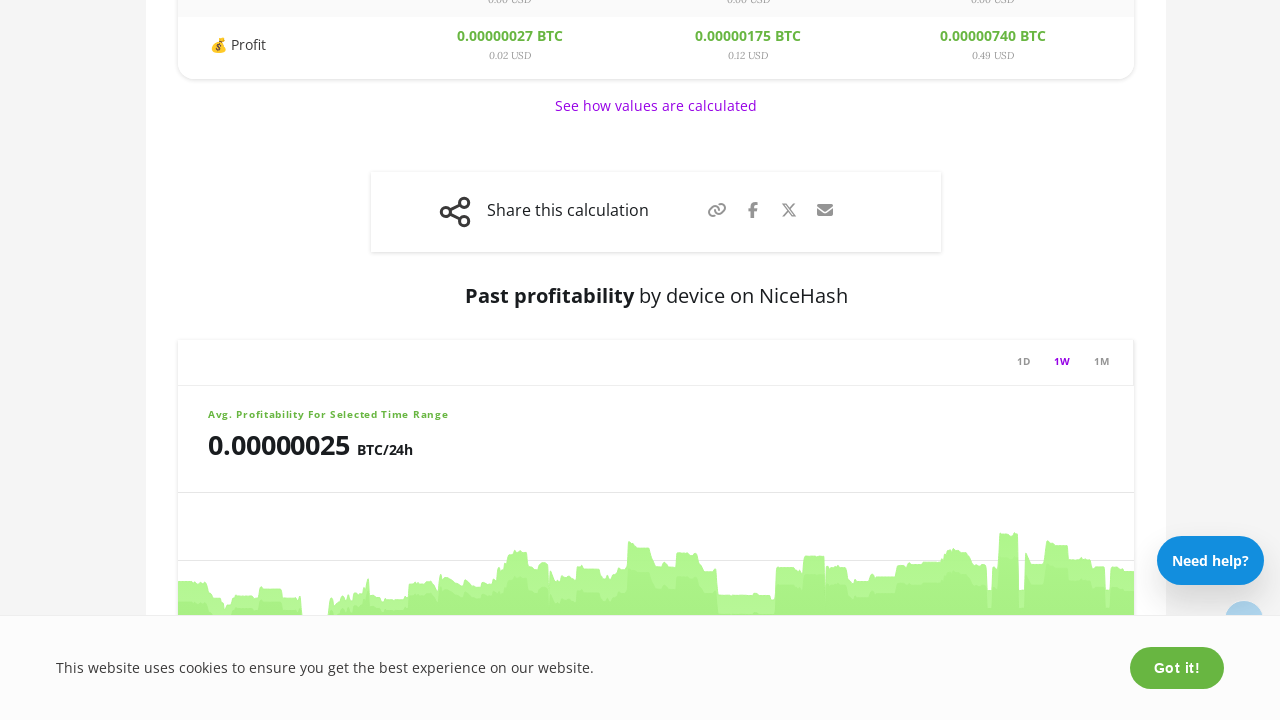

Profitability value displayed for 1W time range
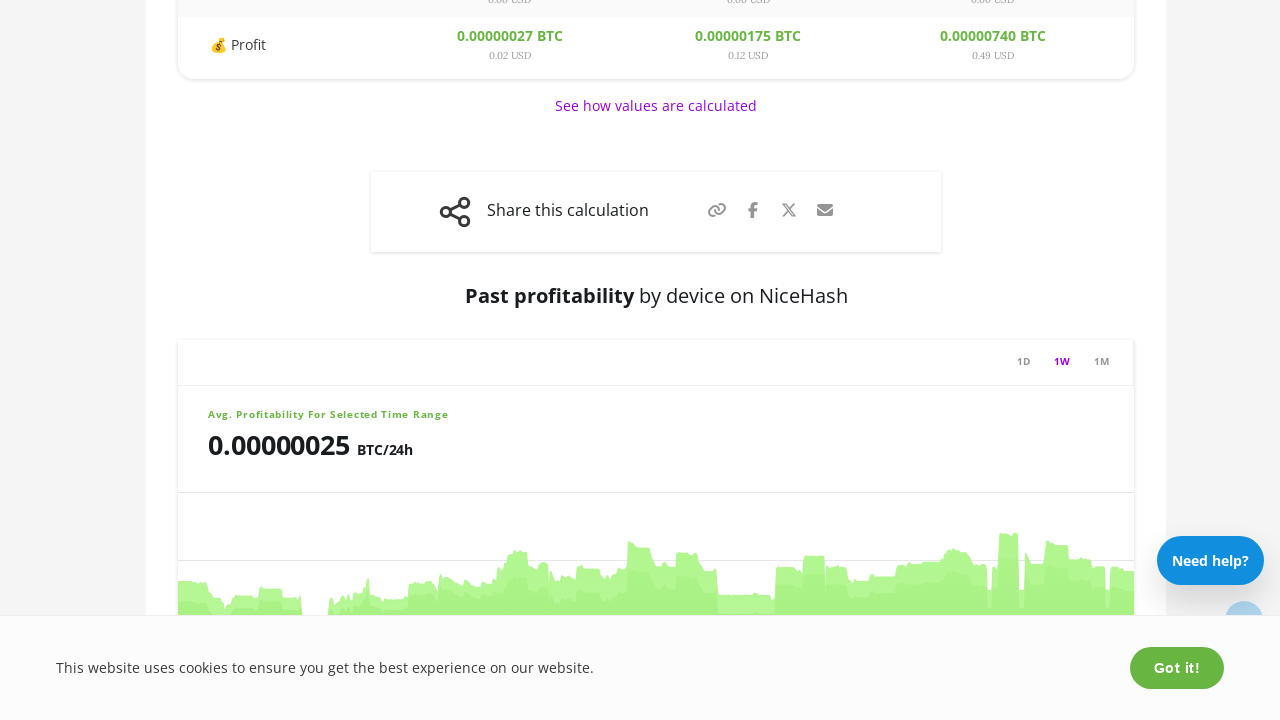

Clicked on 1M time range filter button at (1102, 361) on .filter:has-text('1M')
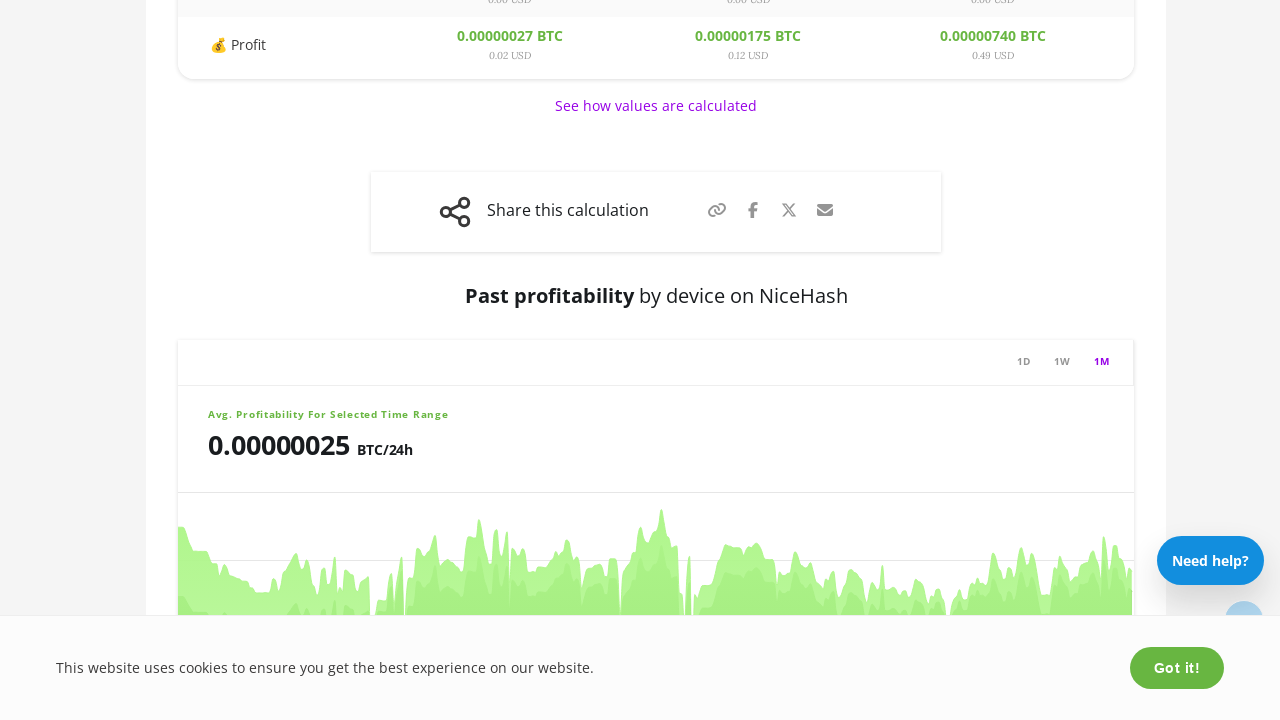

Waited 2 seconds for 1M data to update
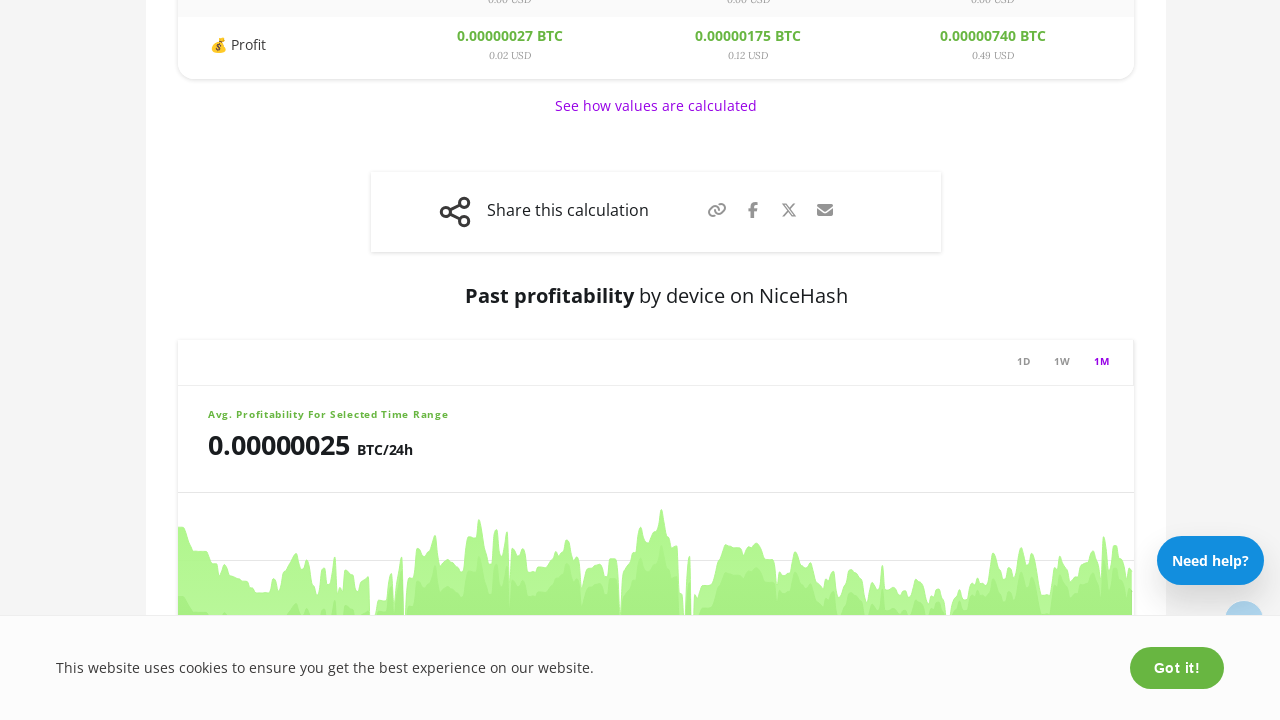

Profitability value displayed for 1M time range
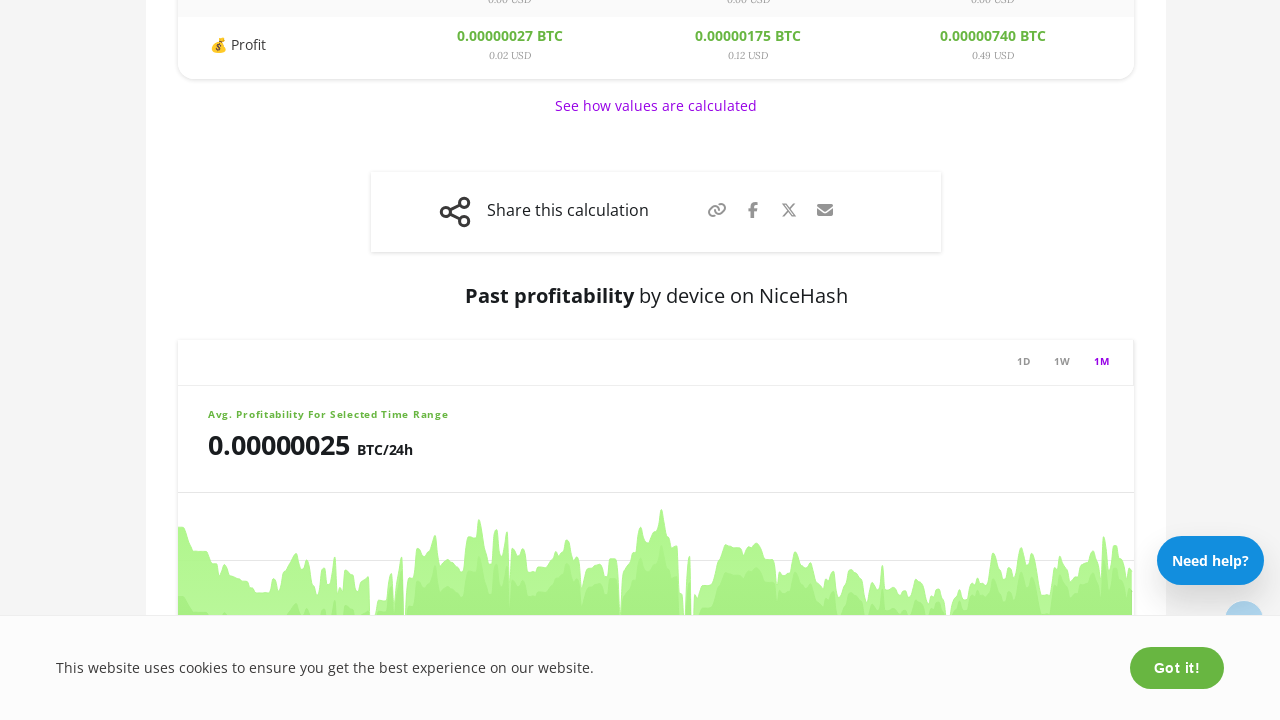

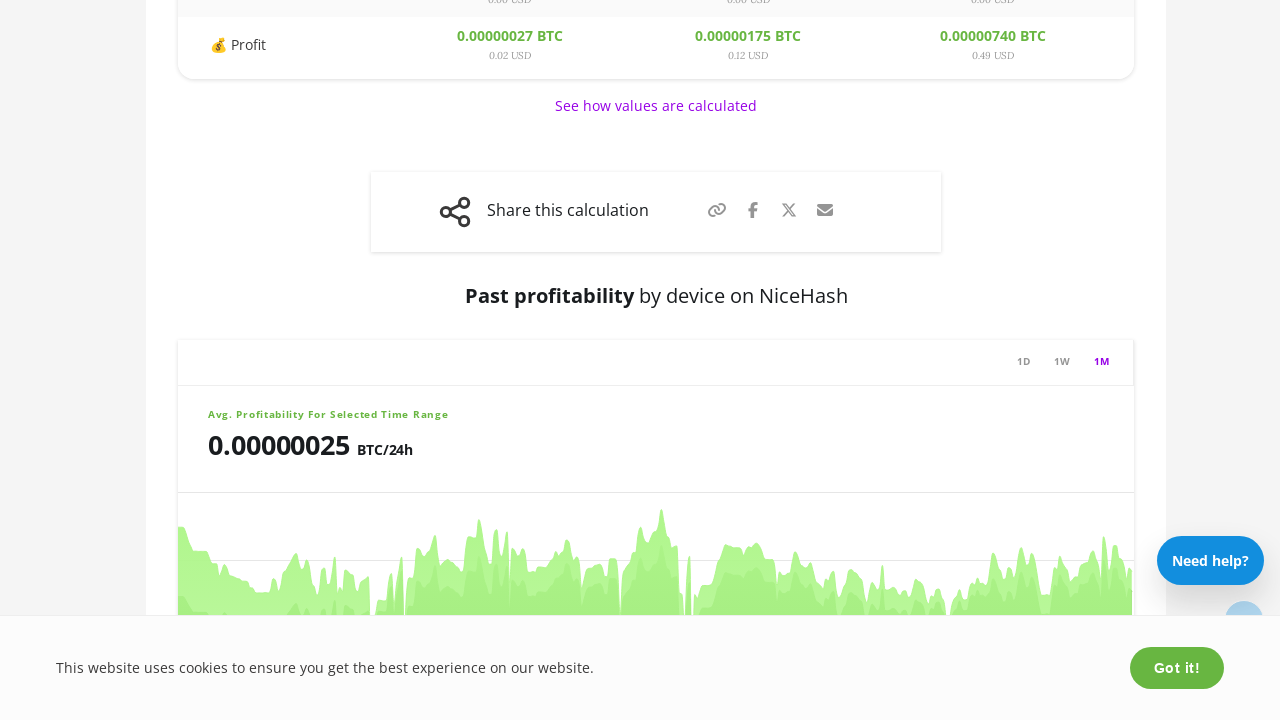